Tests the Practice Form on DemoQA by navigating to the Forms section and filling out student registration form fields including first name, last name, and email.

Starting URL: https://demoqa.com/

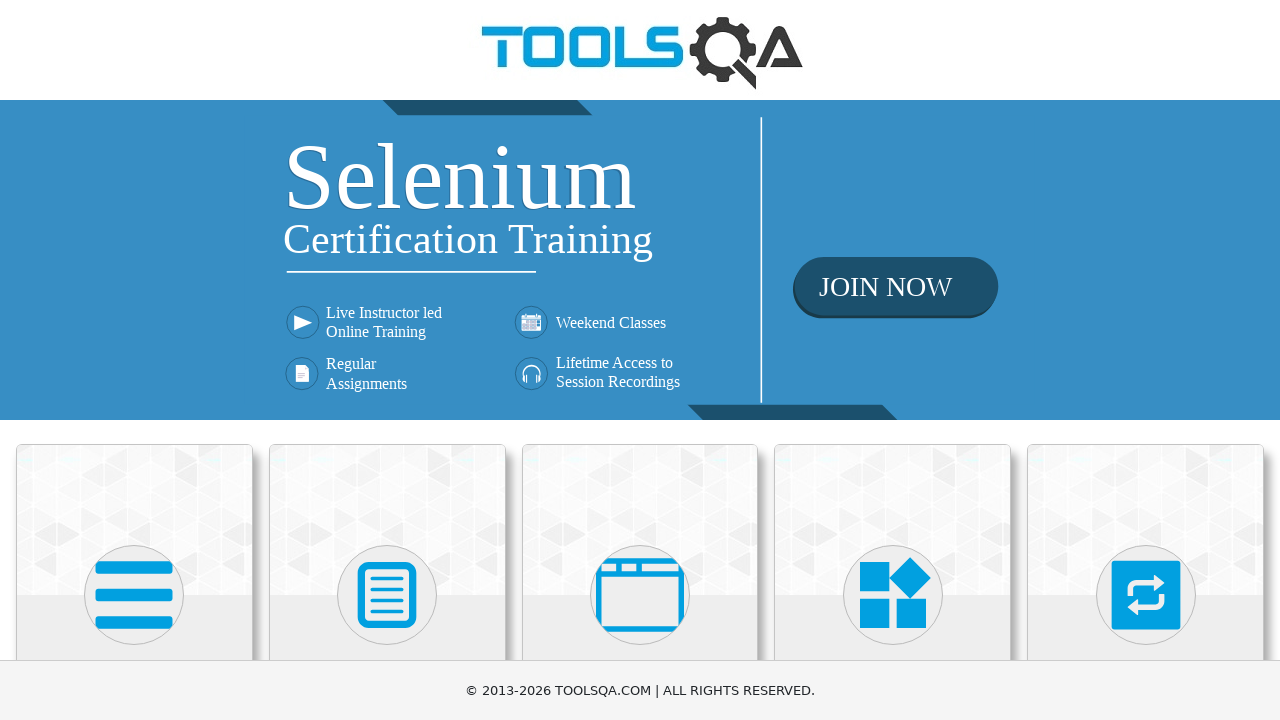

Verified navigation to DemoQA homepage
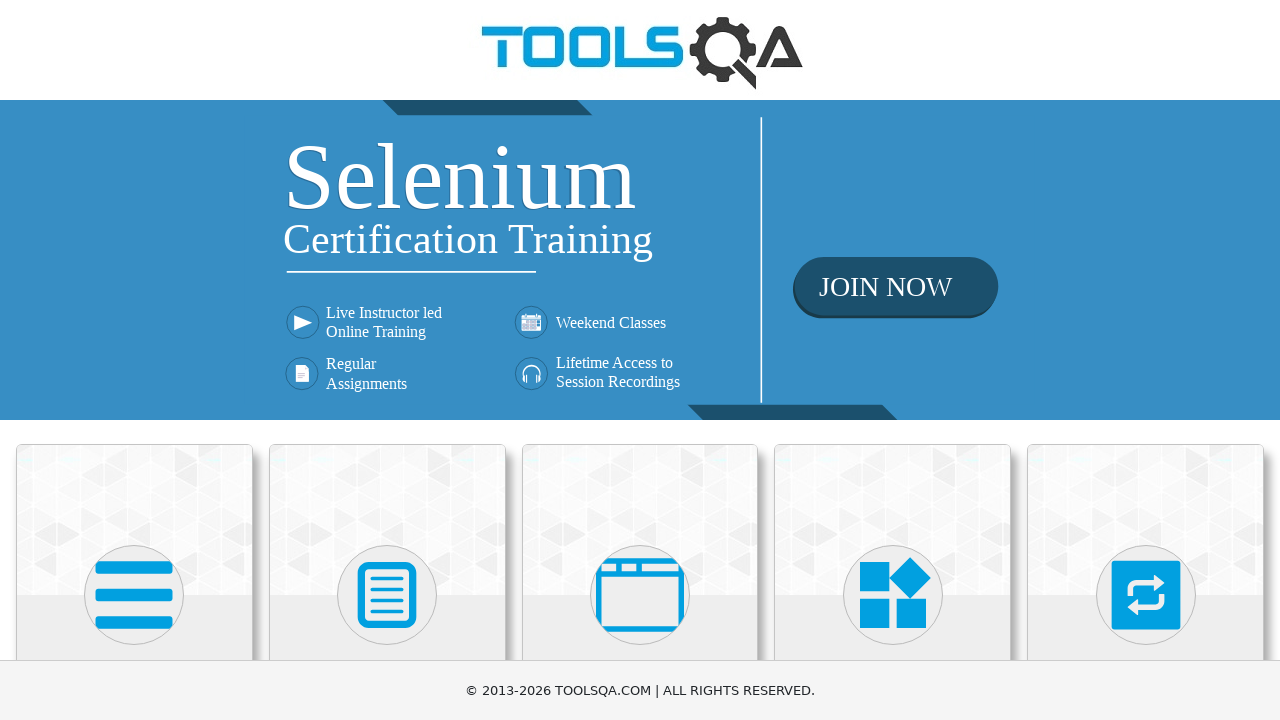

Clicked on Forms section at (387, 360) on text=Forms
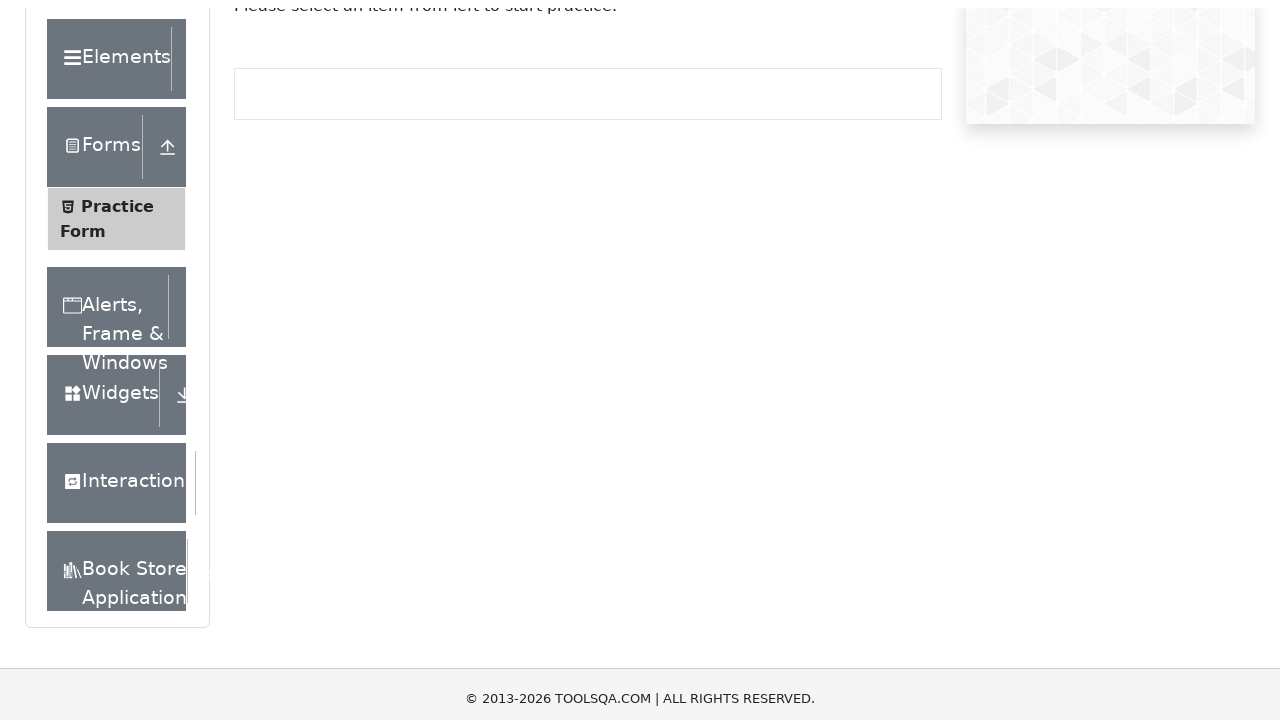

Practice Form link is visible
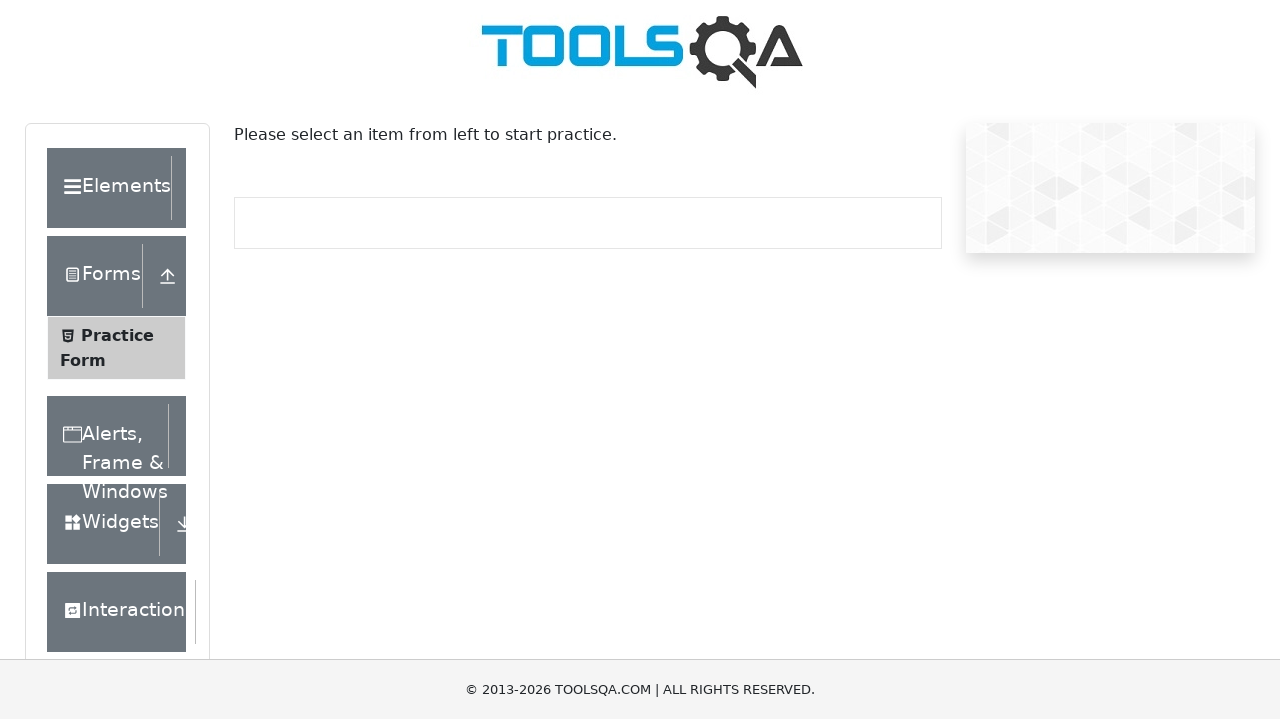

Clicked on Practice Form link at (117, 336) on text=Practice Form
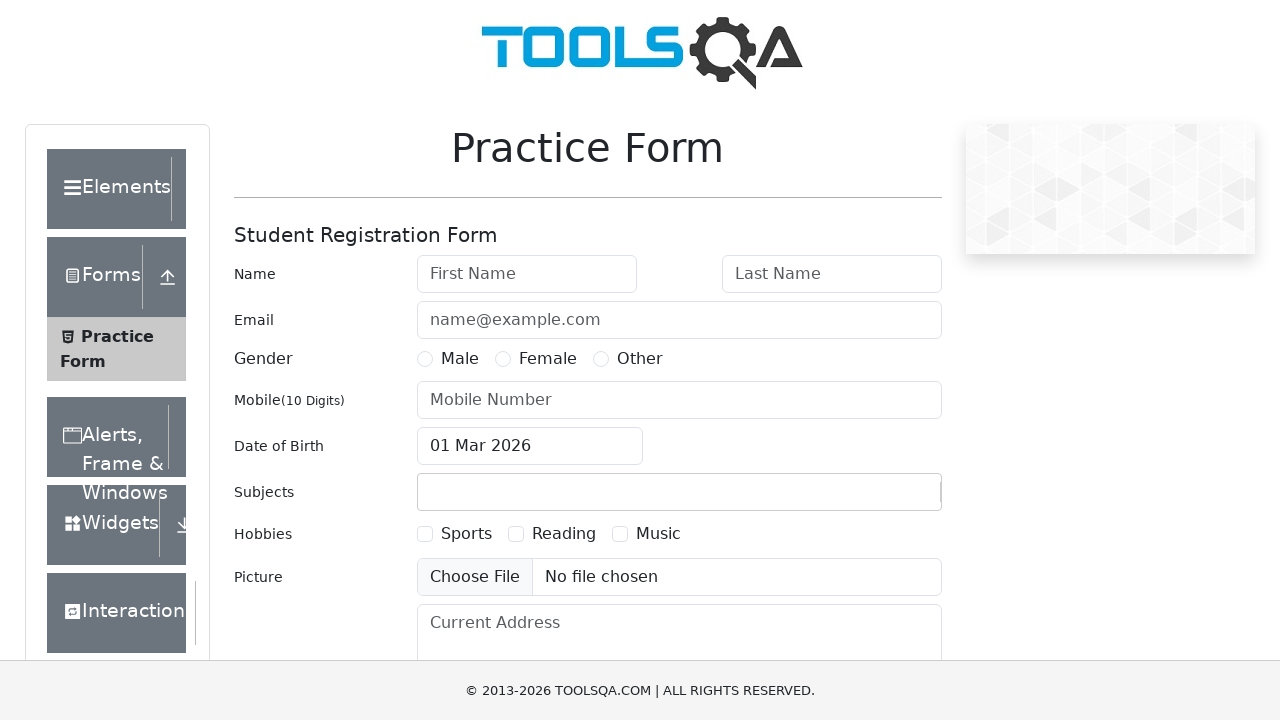

Student Registration Form loaded successfully
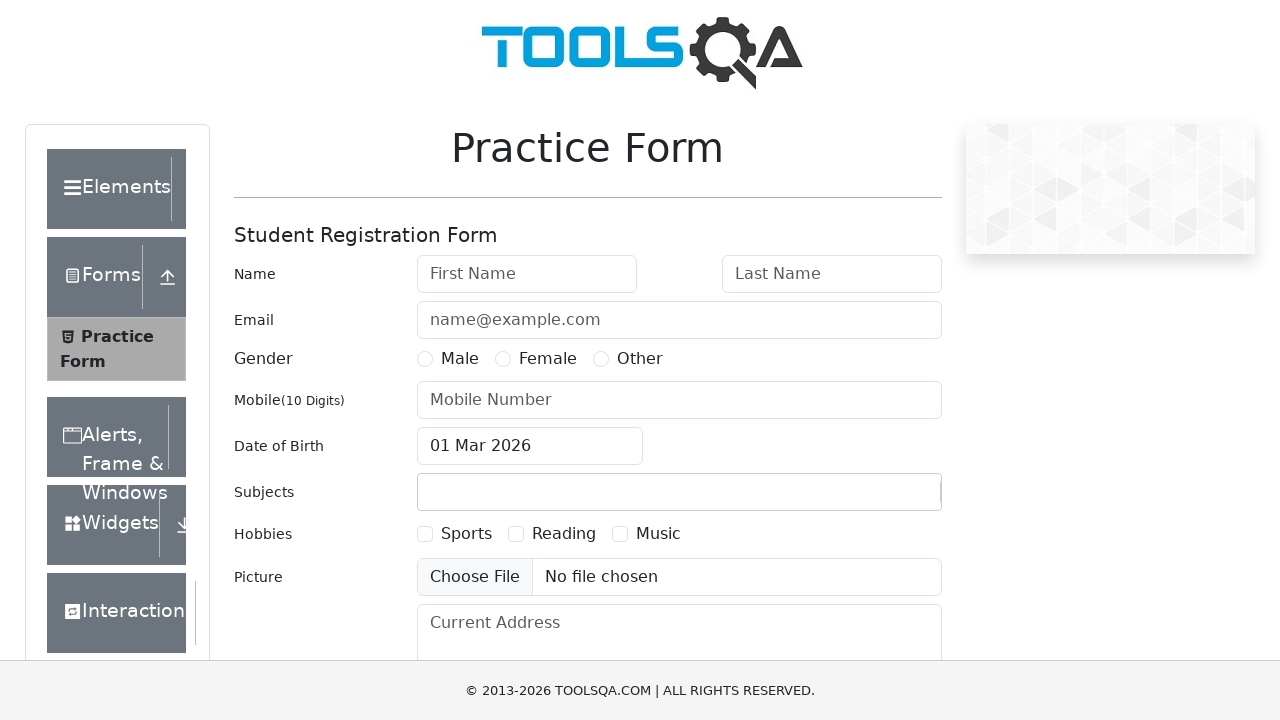

Filled in First Name field with 'Topgun' on #firstName
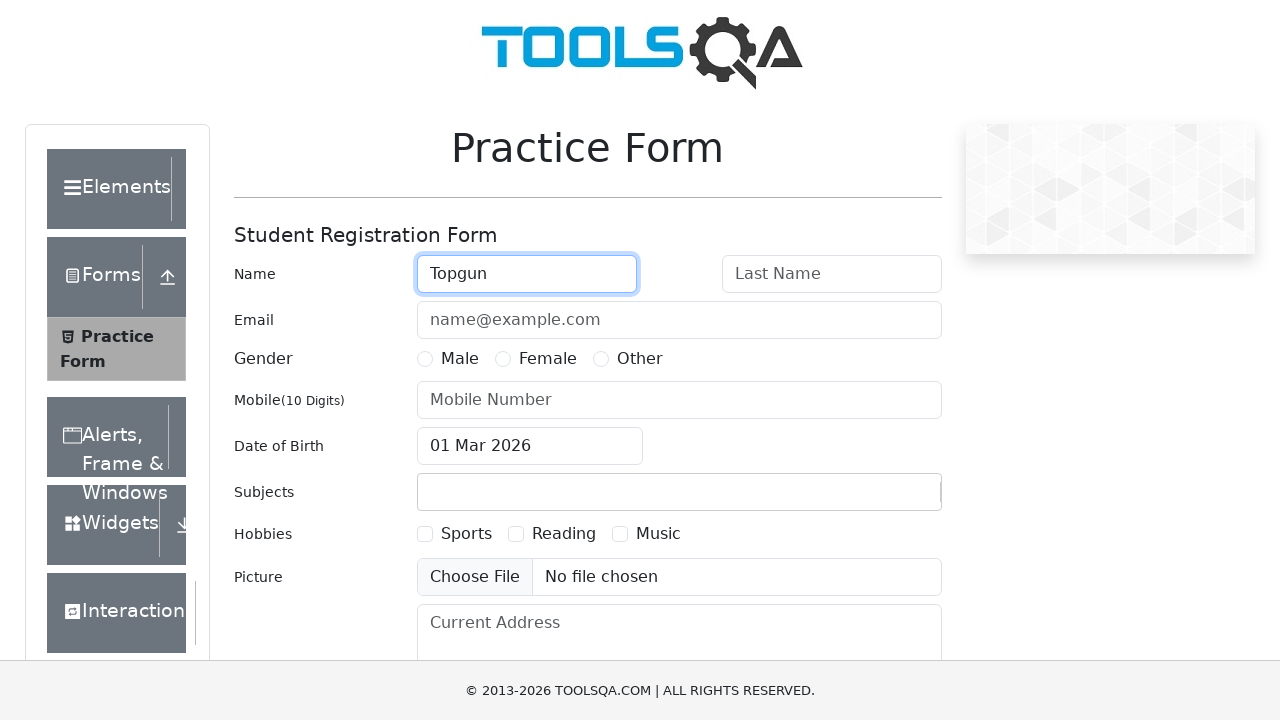

Filled in Last Name field with 'Maverick' on #lastName
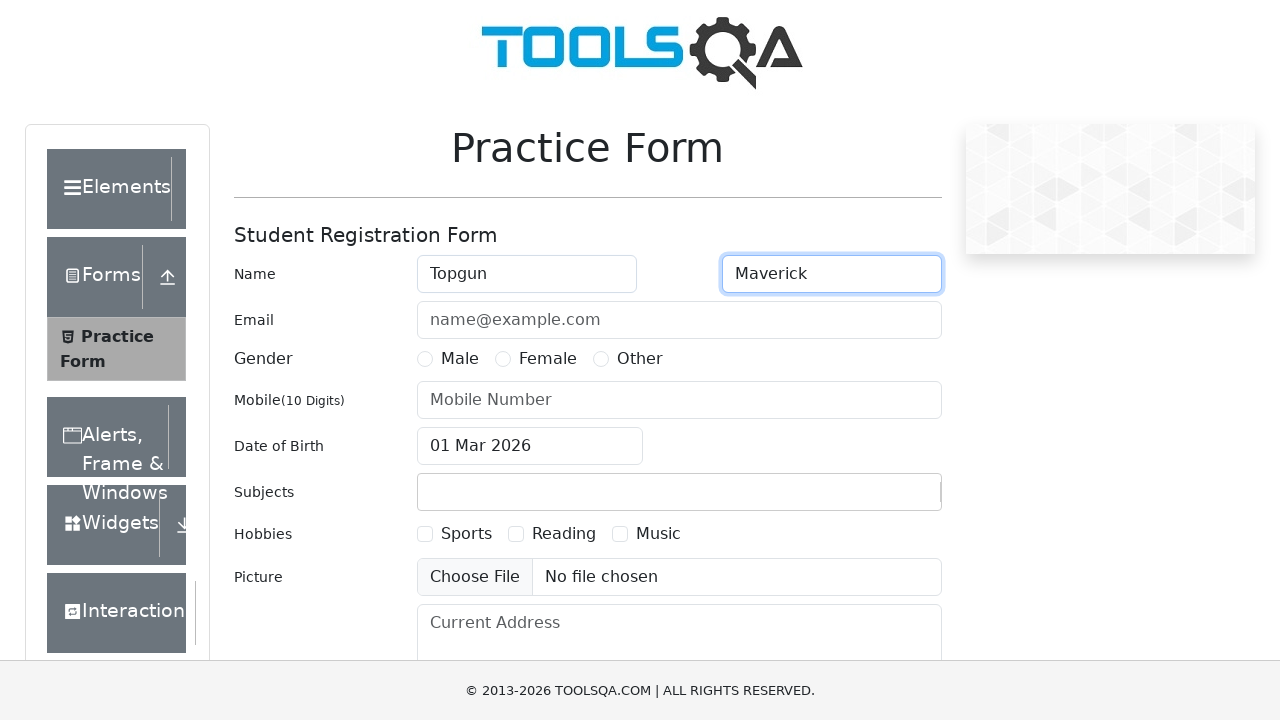

Filled in Email field with 'maverick@gmail.com' on #userEmail
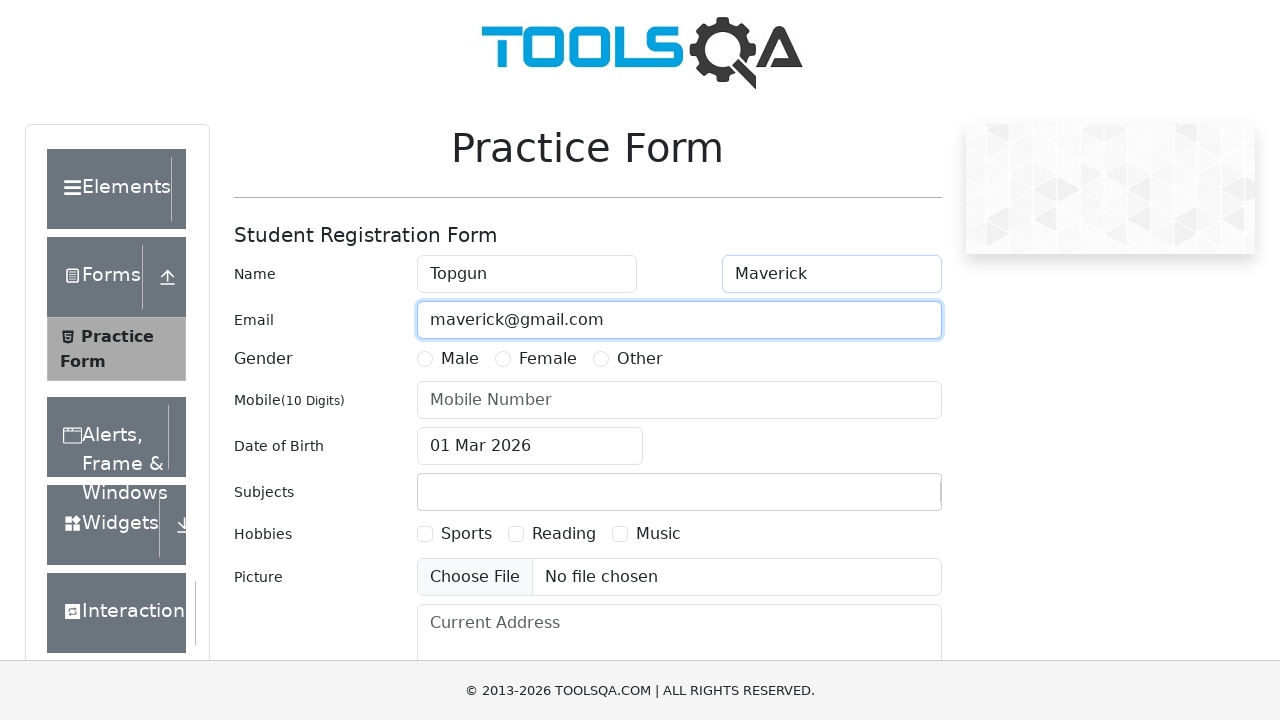

Gender section is visible on the form
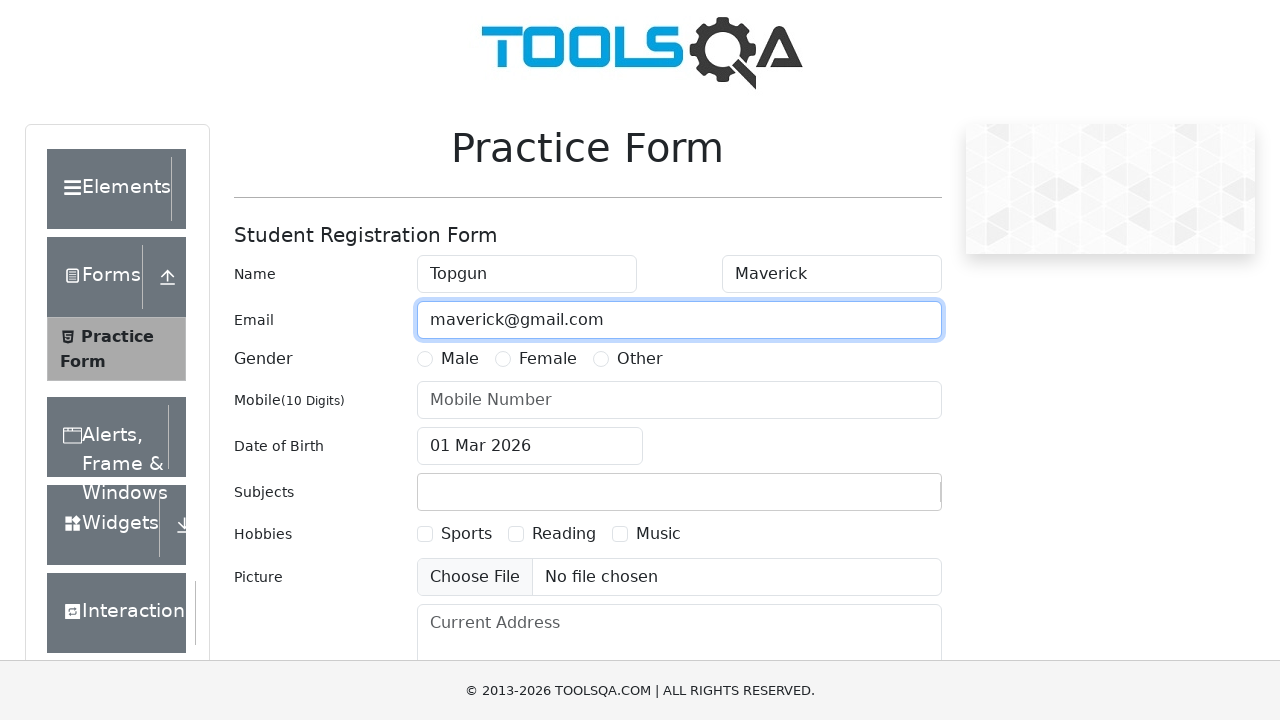

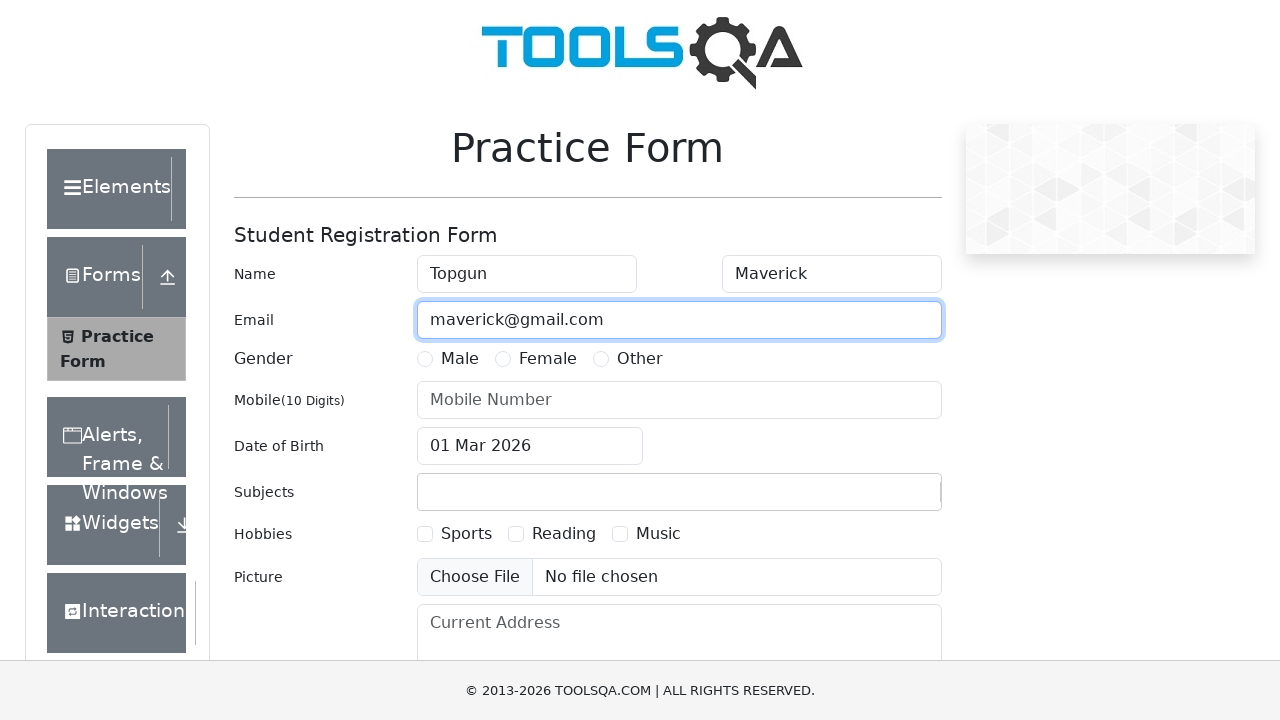